Attempts to click on a "Forgot Password" link with an intentionally incorrect link text to demonstrate wait timeout behavior

Starting URL: https://classic.crmpro.com/

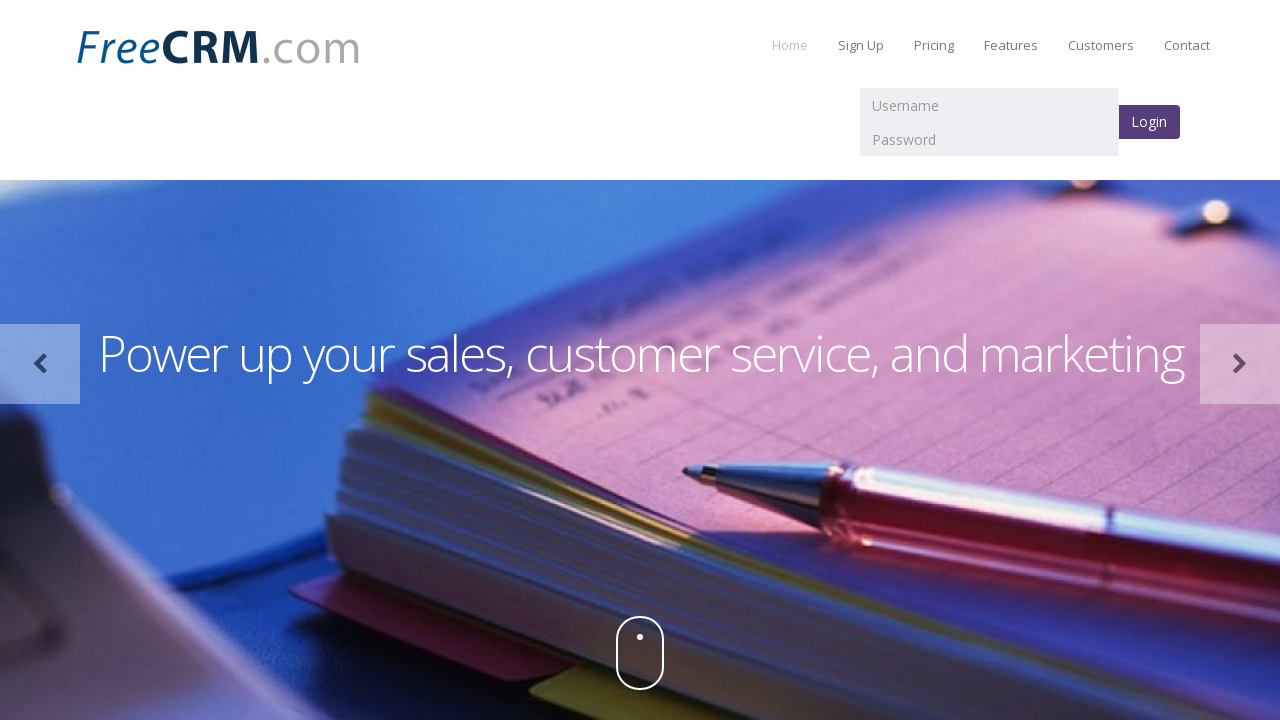

Clicked on 'Forgot Password?' link with 10 second timeout to demonstrate wait behavior at (124, 548) on text=Forgot Password?
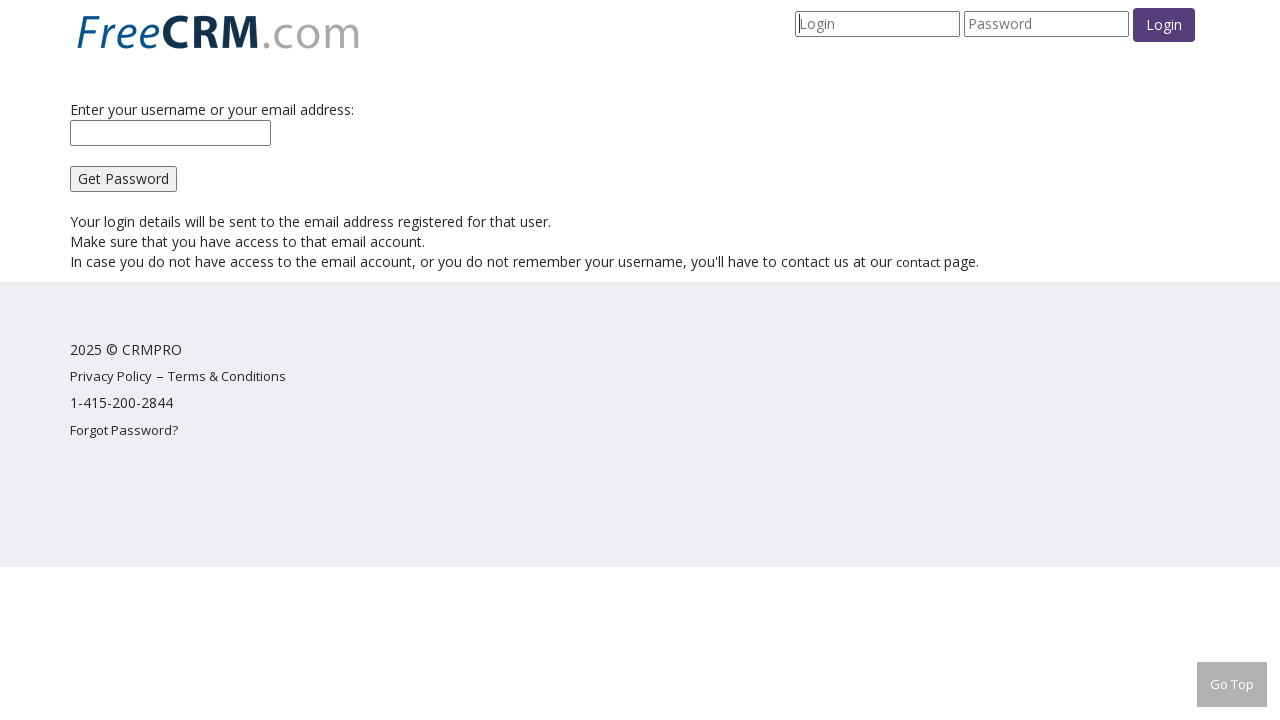

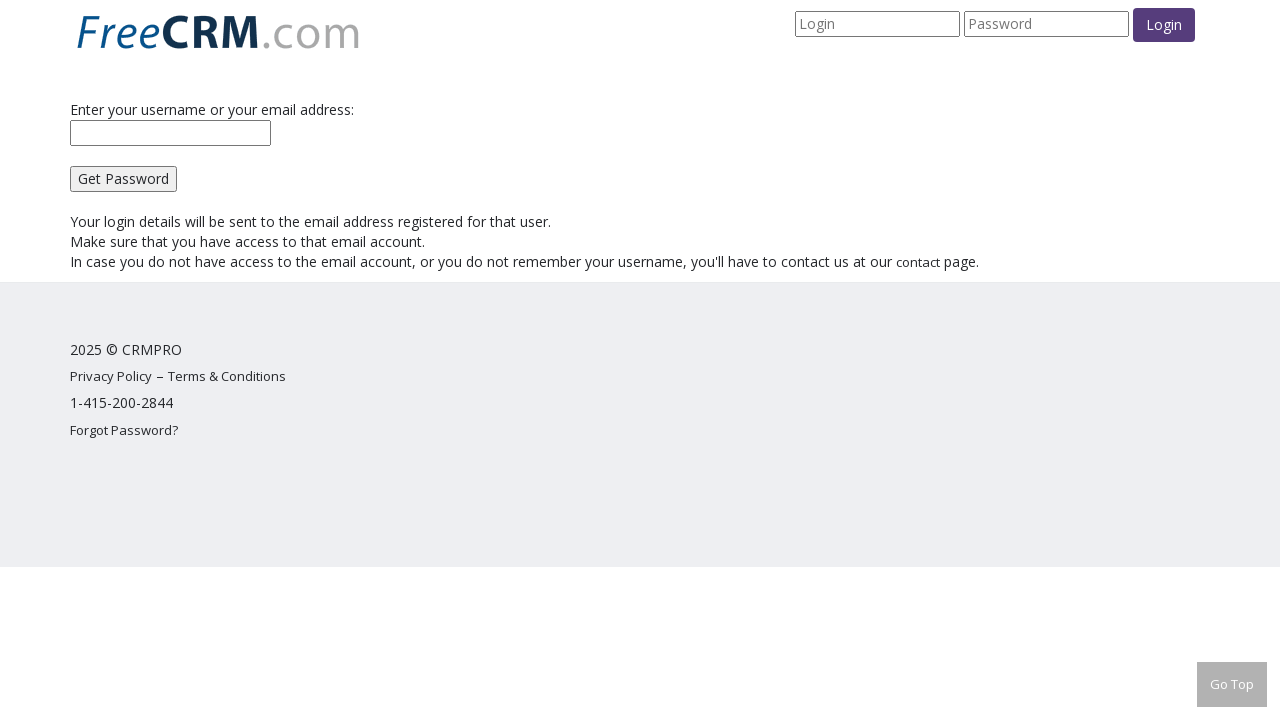